Tests an e-commerce grocery shopping flow by adding specific items (Cucumber and Carrot) to cart, proceeding to checkout, and entering a promo code

Starting URL: https://rahulshettyacademy.com/seleniumPractise/#/

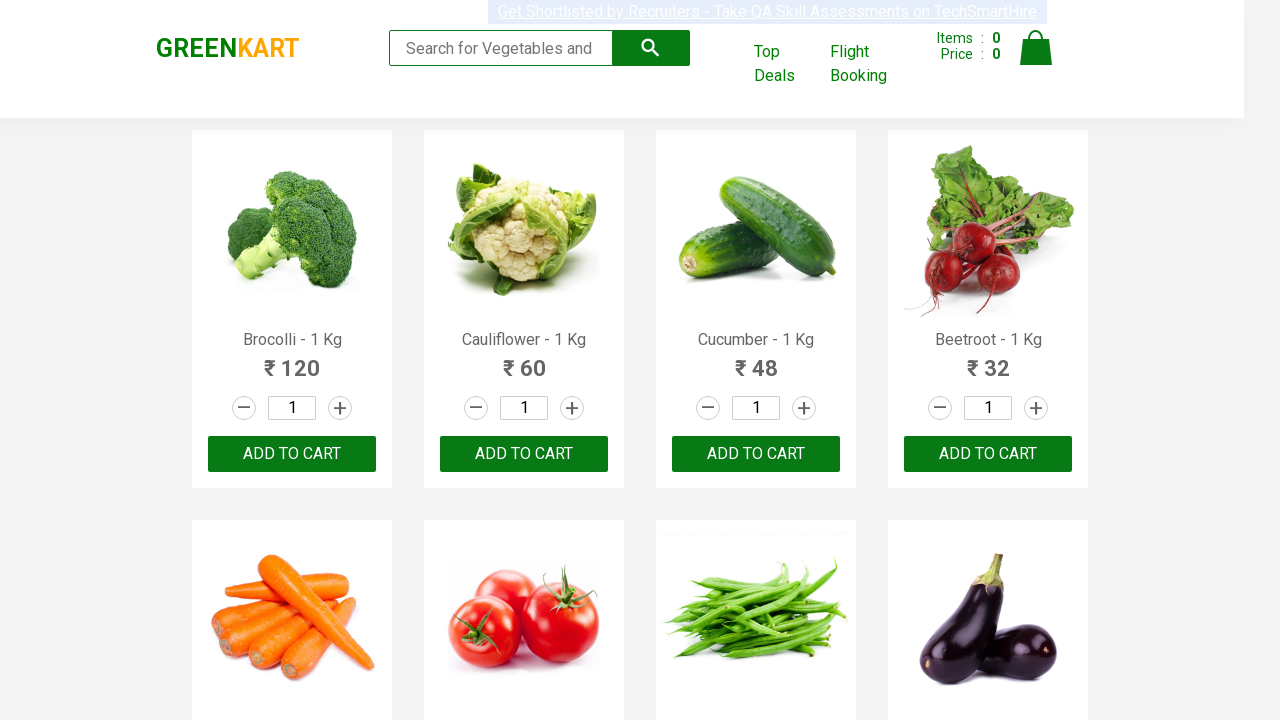

Waited for product names to load on the page
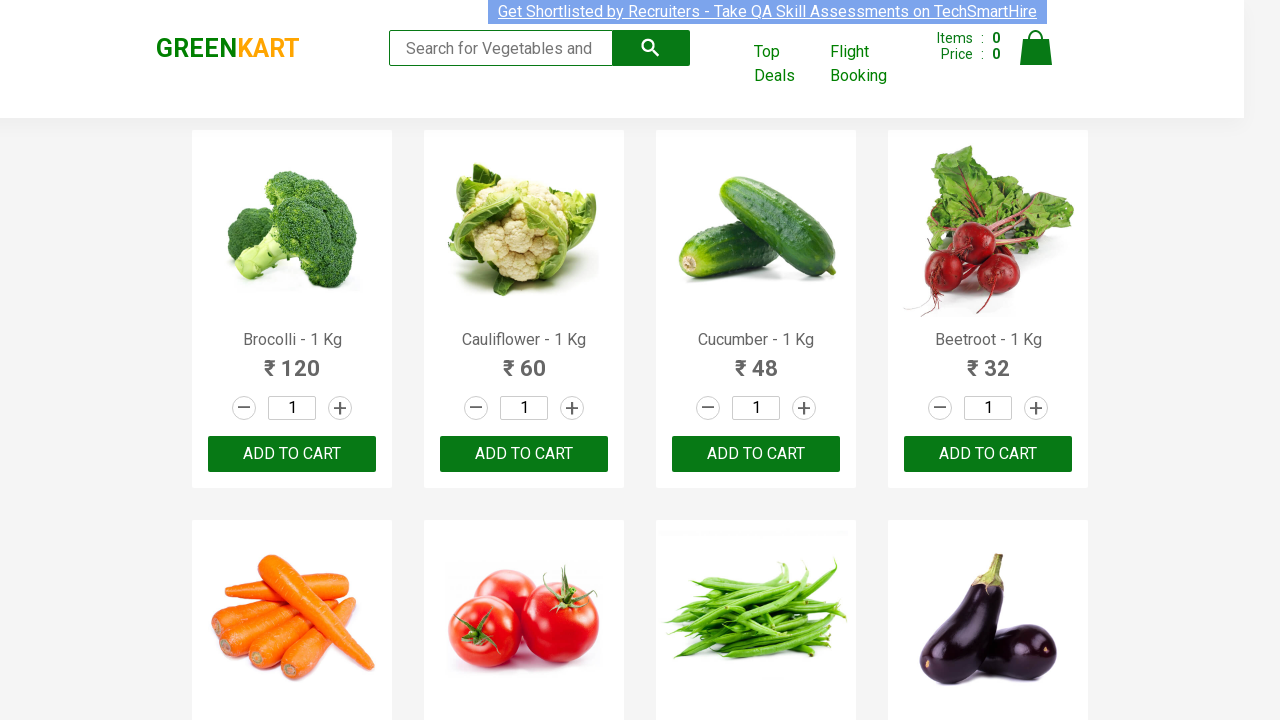

Located 30 products on the page
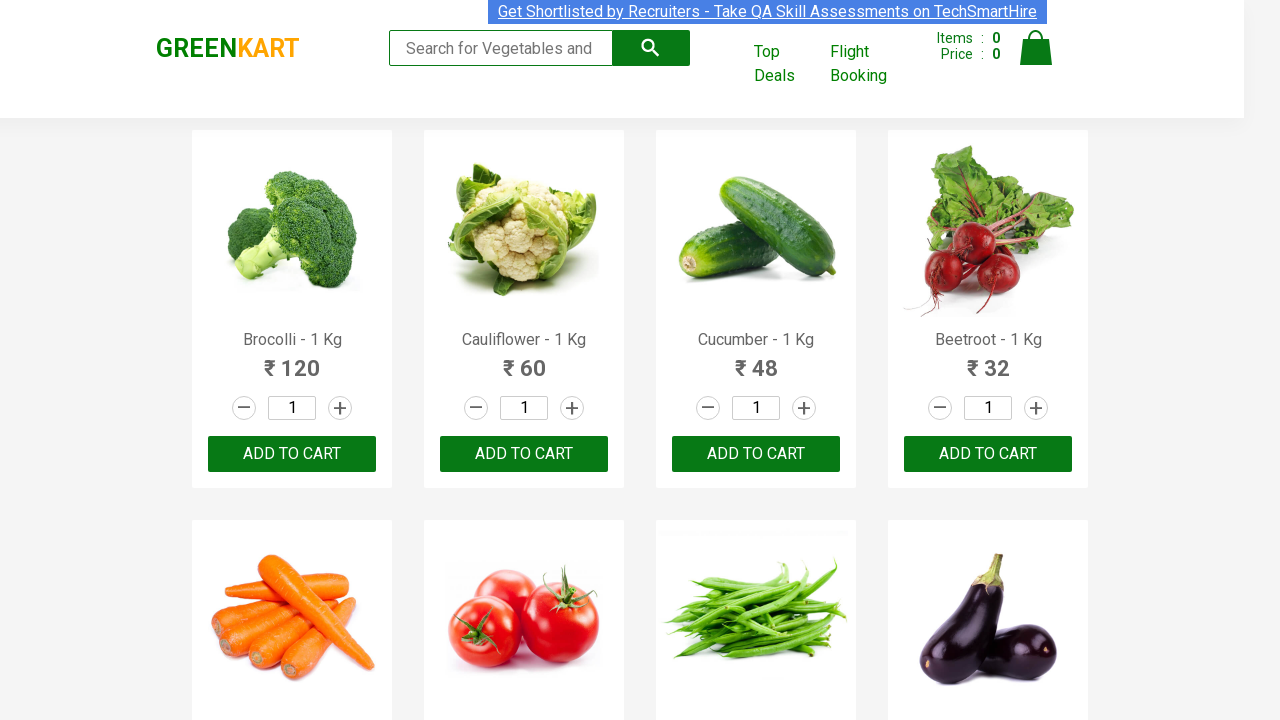

Added Cucumber to cart at (756, 454) on xpath=//div[@class='product-action']/button >> nth=2
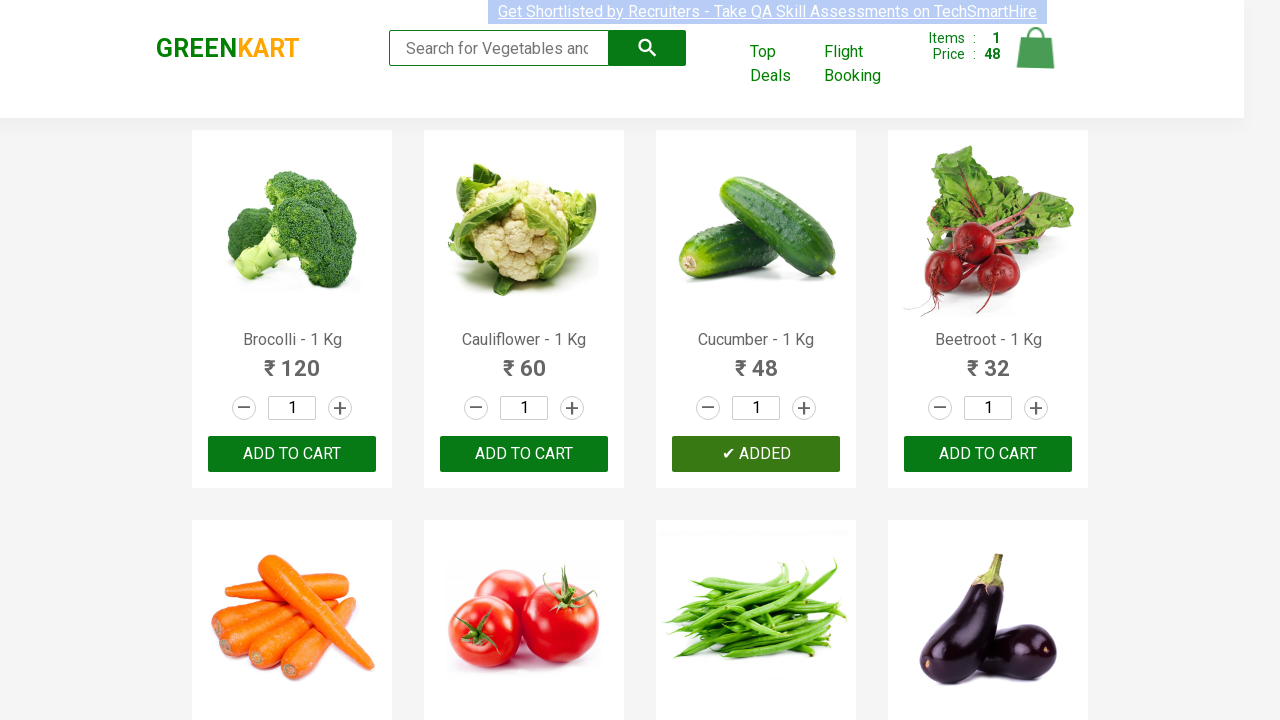

Added Carrot to cart at (292, 360) on xpath=//div[@class='product-action']/button >> nth=4
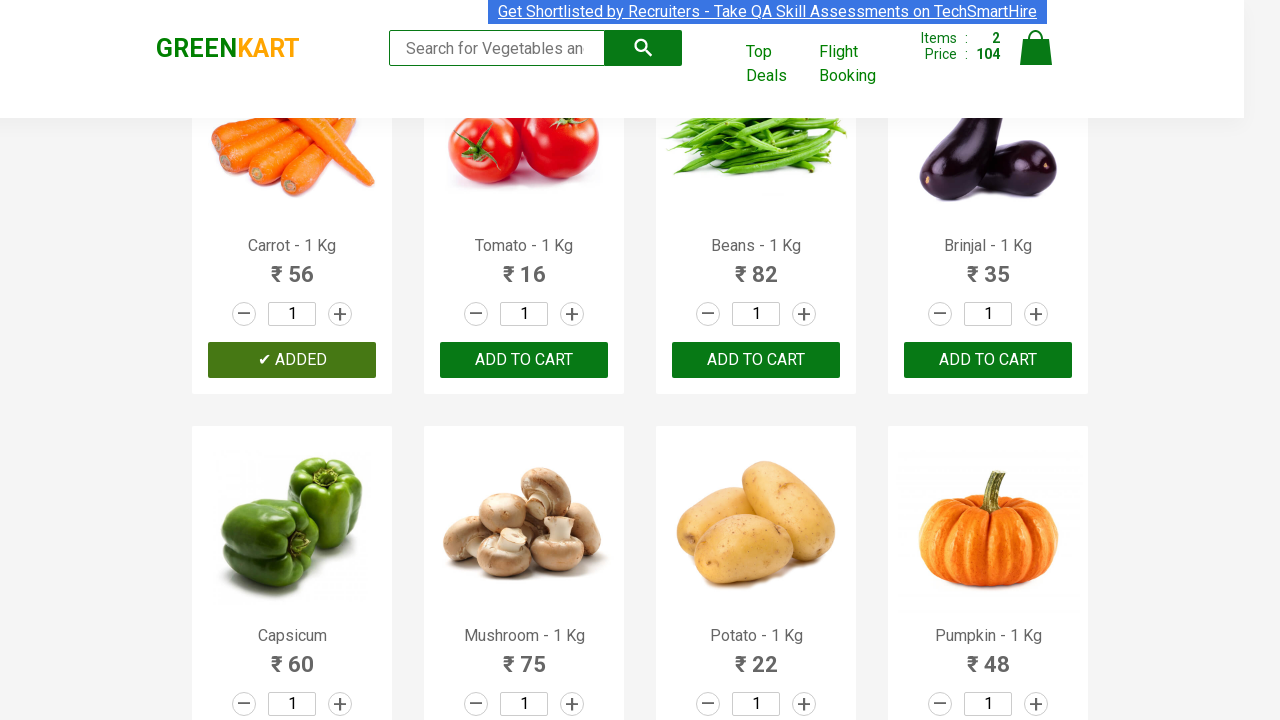

Clicked on Cart icon to view cart contents at (1036, 48) on img[alt='Cart']
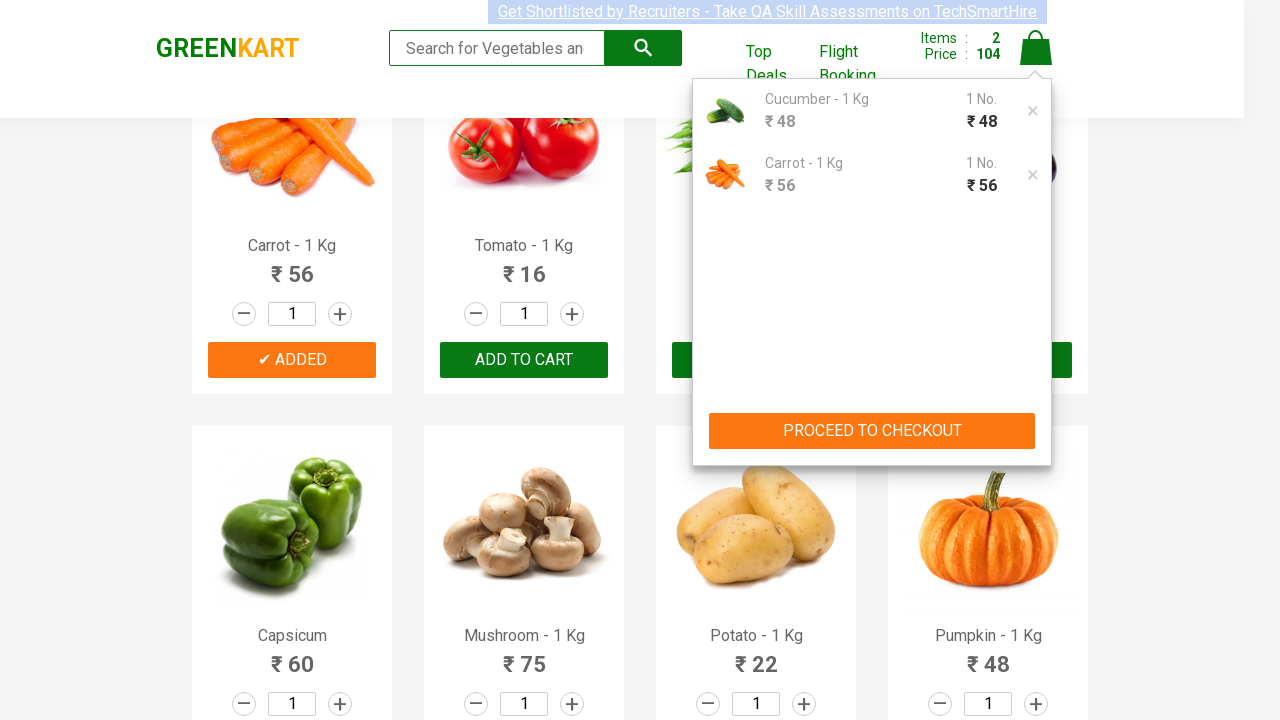

Clicked PROCEED TO CHECKOUT button at (872, 431) on xpath=//button[contains(text(),'PROCEED TO CHECKOUT')]
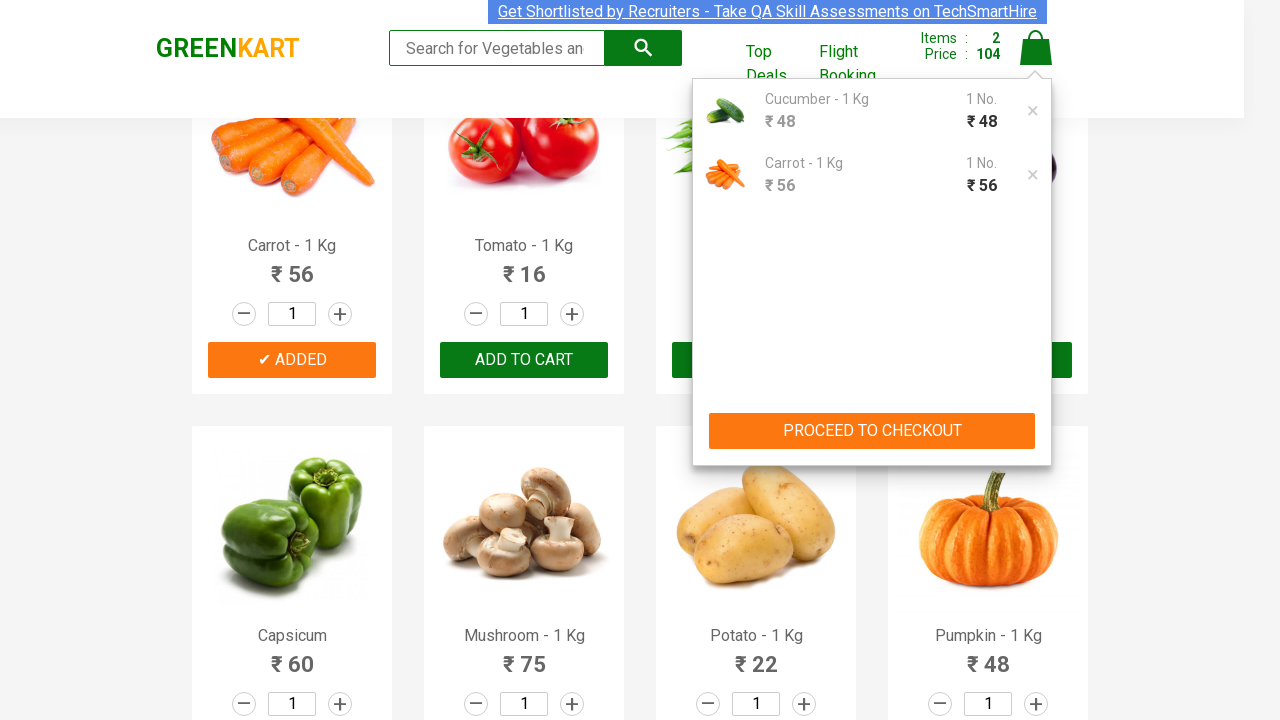

Entered promo code 'rahulshettyacademy' in the promo code field on input.promoCode
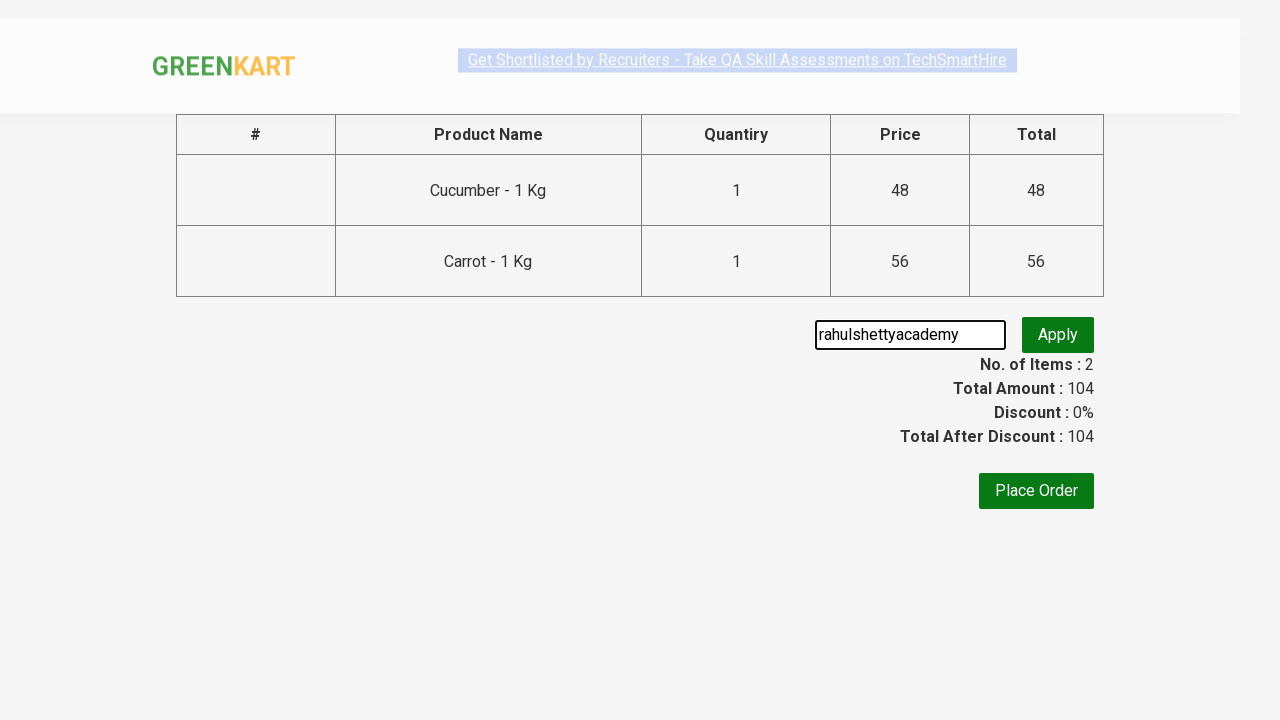

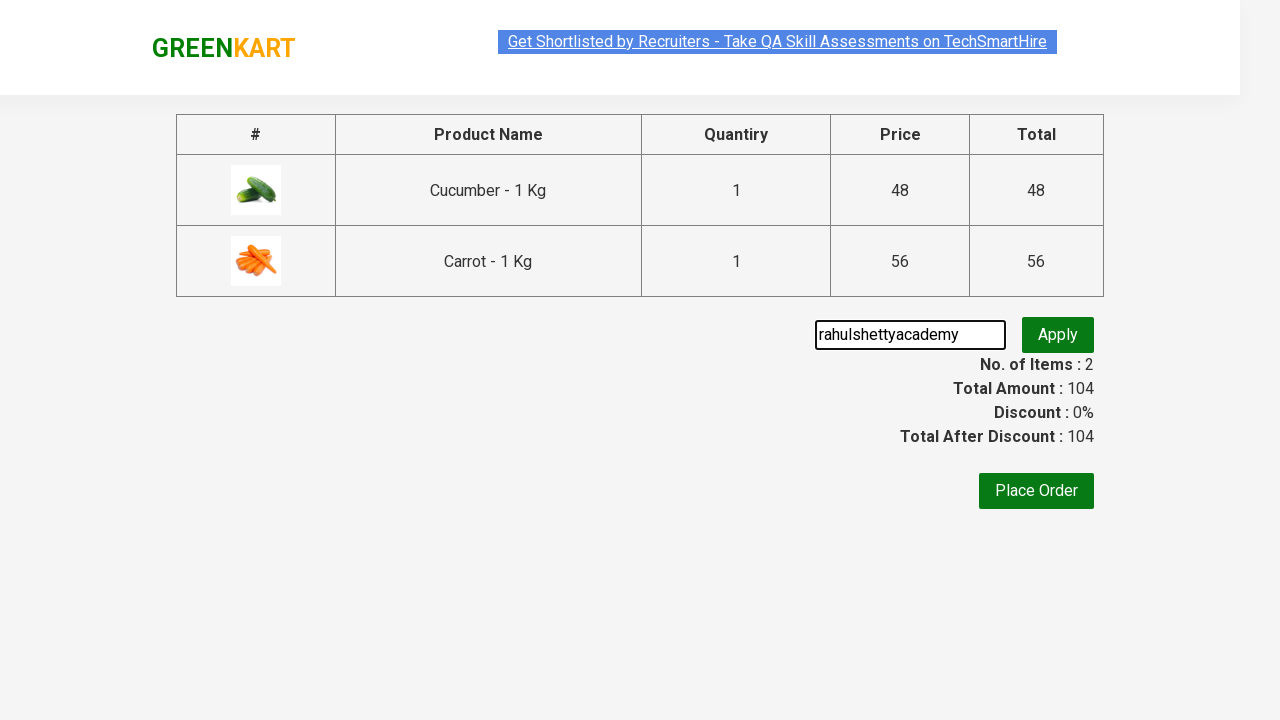